Tests the triangle type calculator by entering sides 5, 8, 10 and verifying the result is "Scalene"

Starting URL: https://testpages.eviltester.com/styled/apps/triangle/triangle001.html

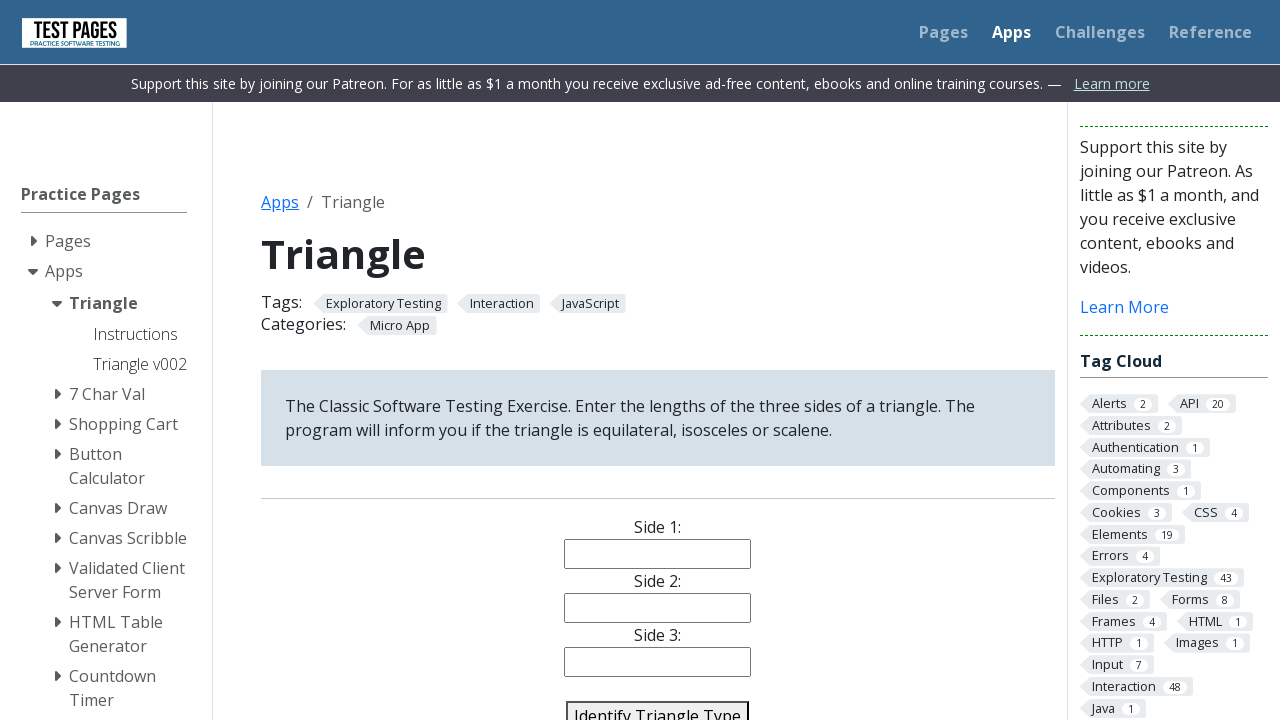

Navigated to triangle type calculator page
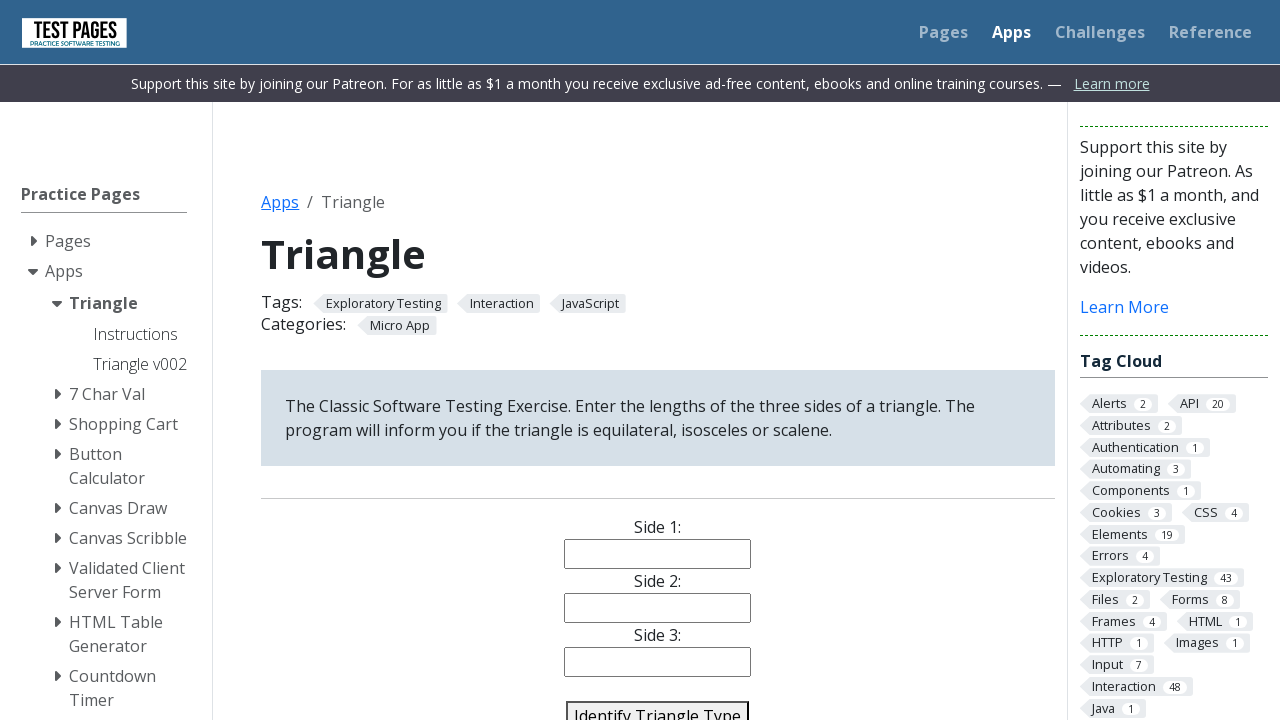

Filled first side with value 5 on #side1
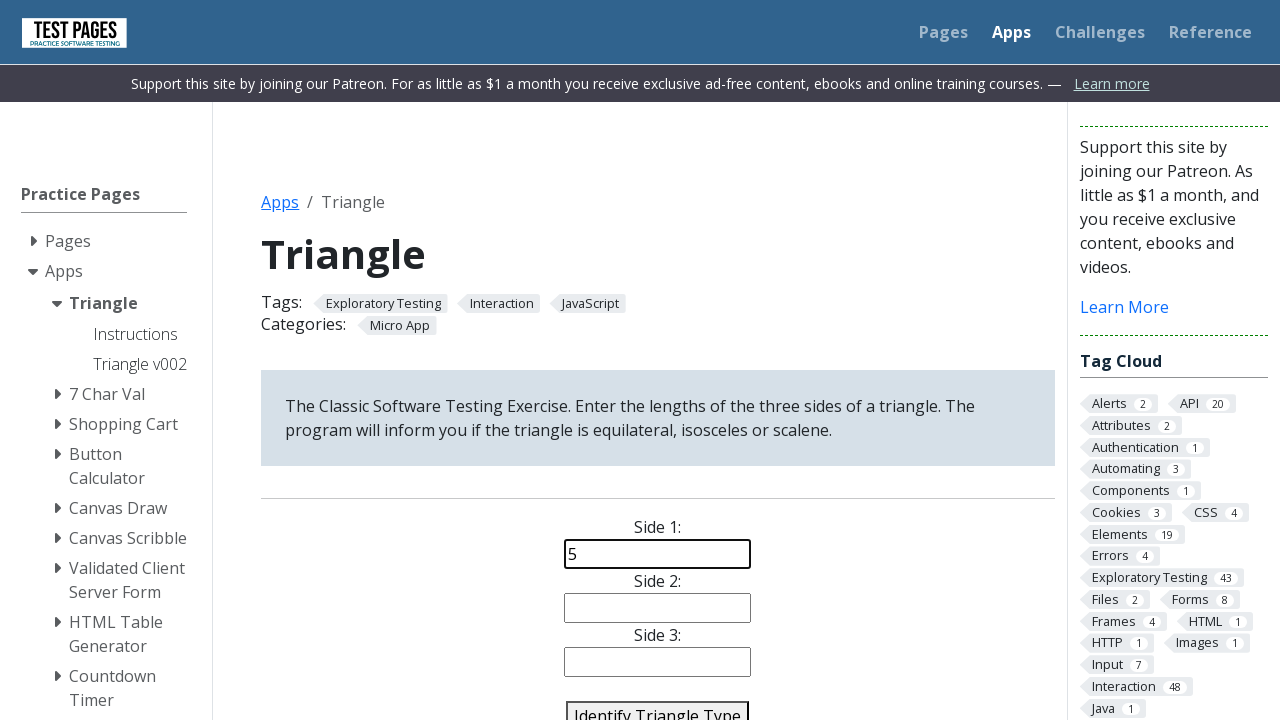

Filled second side with value 8 on #side2
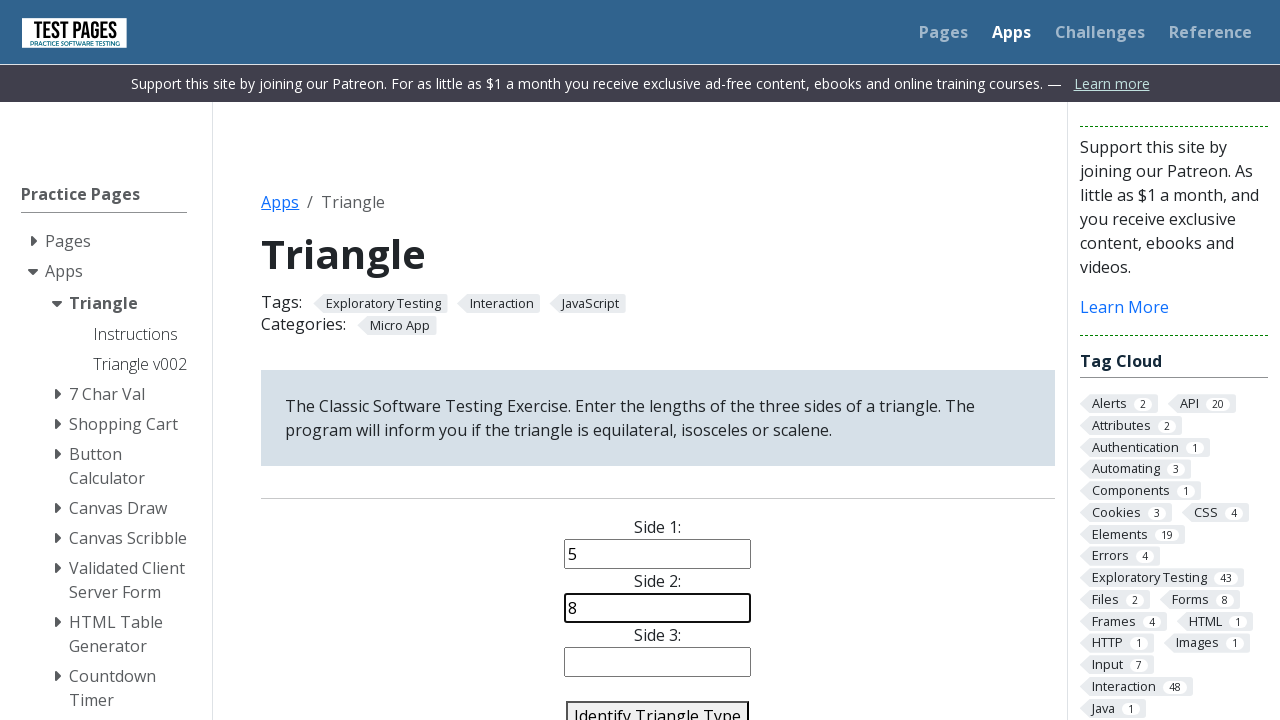

Filled third side with value 10 on #side3
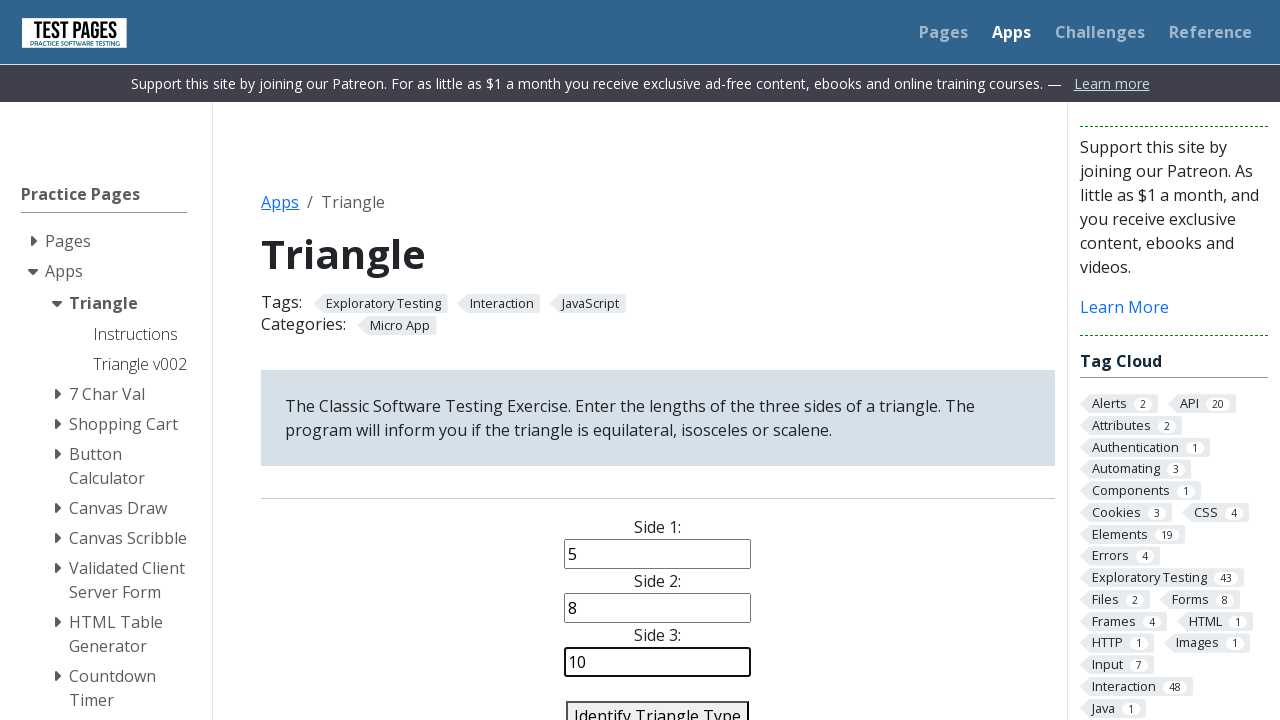

Clicked identify triangle button at (658, 705) on #identify-triangle-action
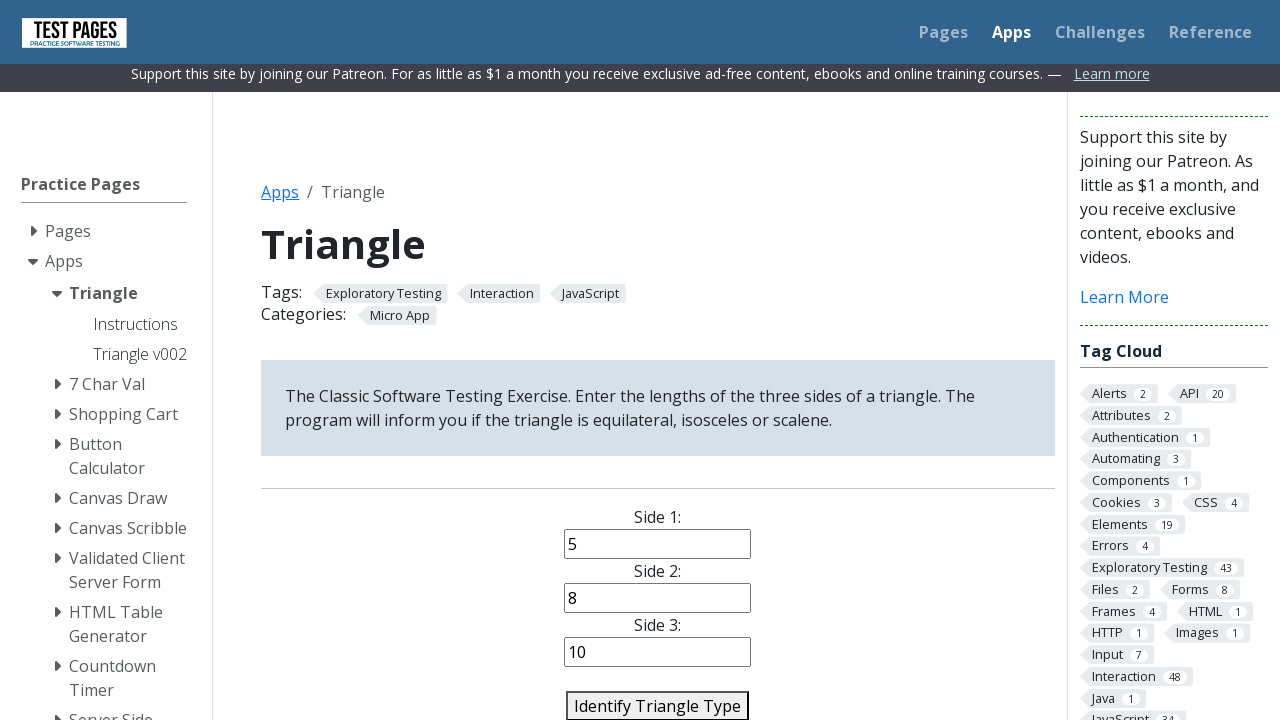

Triangle type result loaded
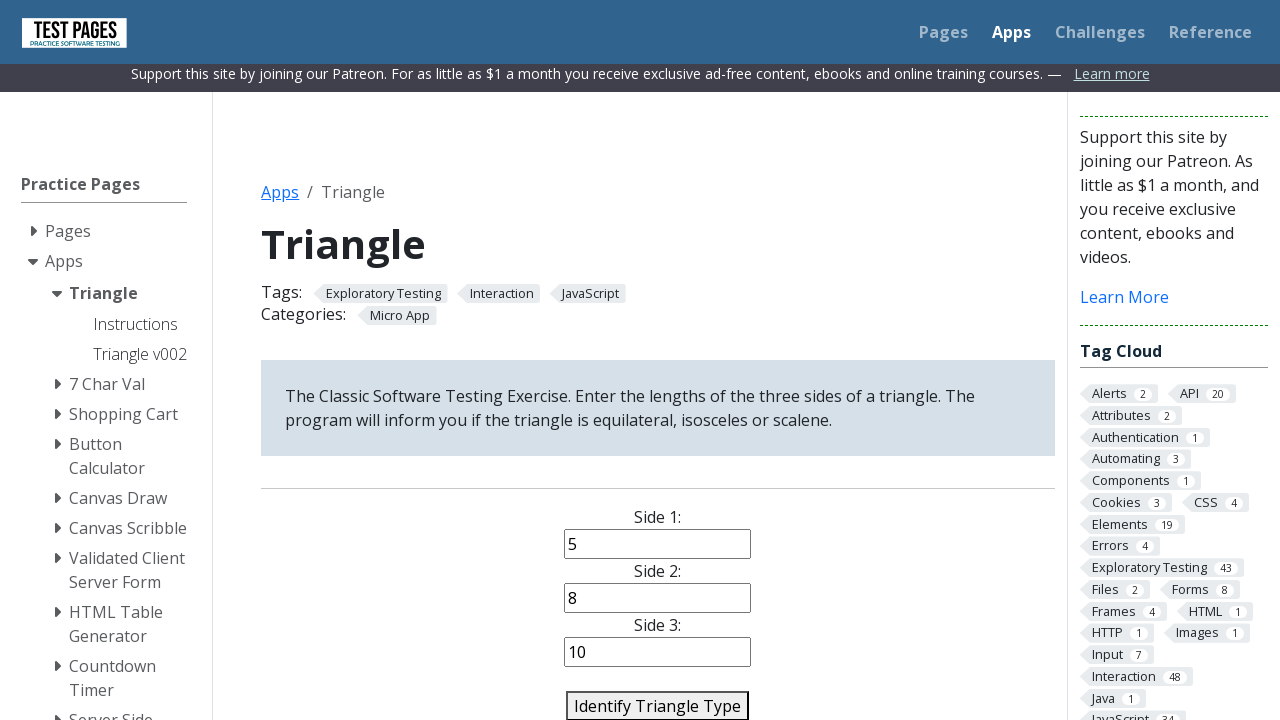

Verified triangle type is 'Scalene'
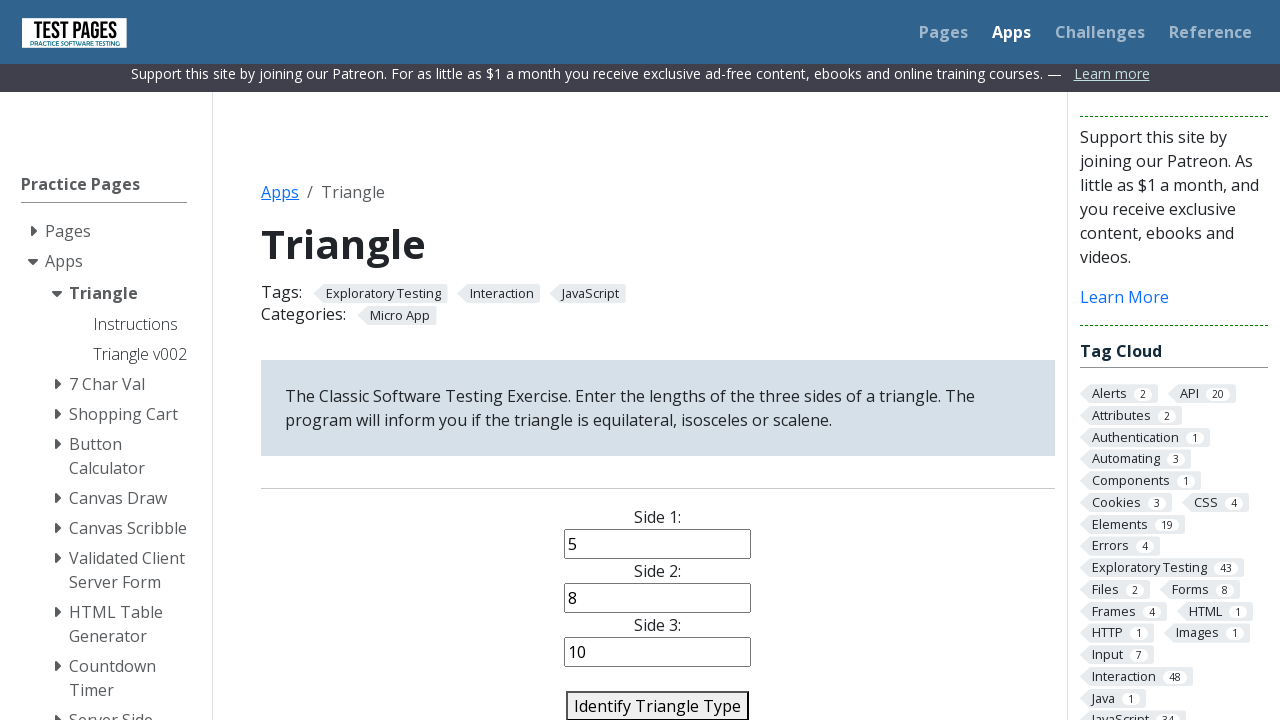

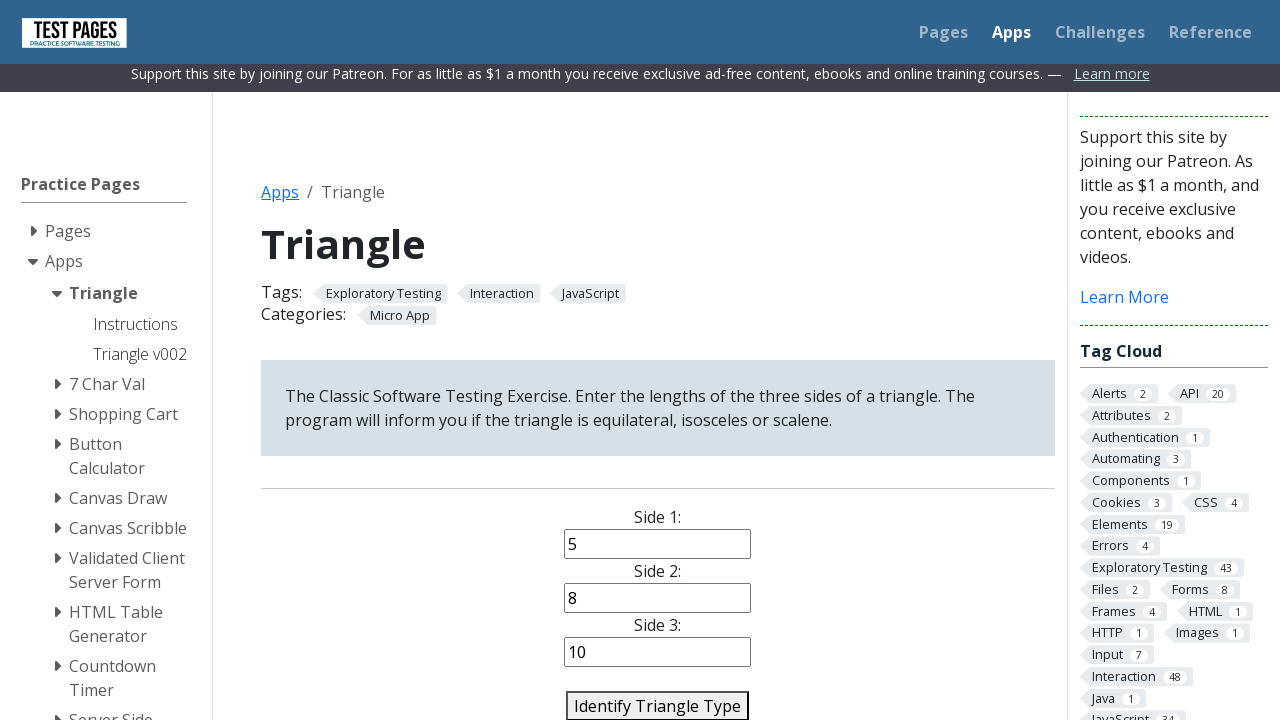